Tests navigation on BlazeDemo by clicking the "destination of the week! The Beach!" link, verifying the URL changes to the vacation page, and then navigating back to the home page.

Starting URL: https://blazedemo.com/index.php

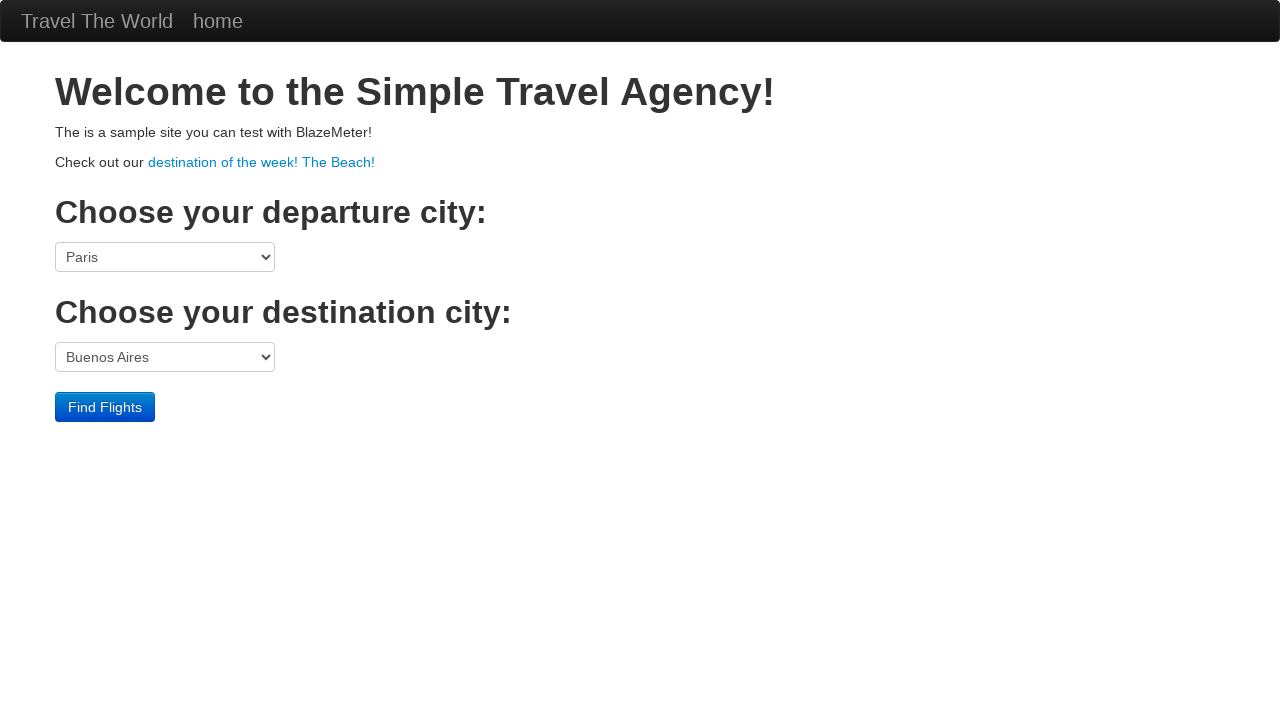

Clicked the 'destination of the week! The Beach!' link at (262, 162) on a:has-text('destination of the week! The Beach!')
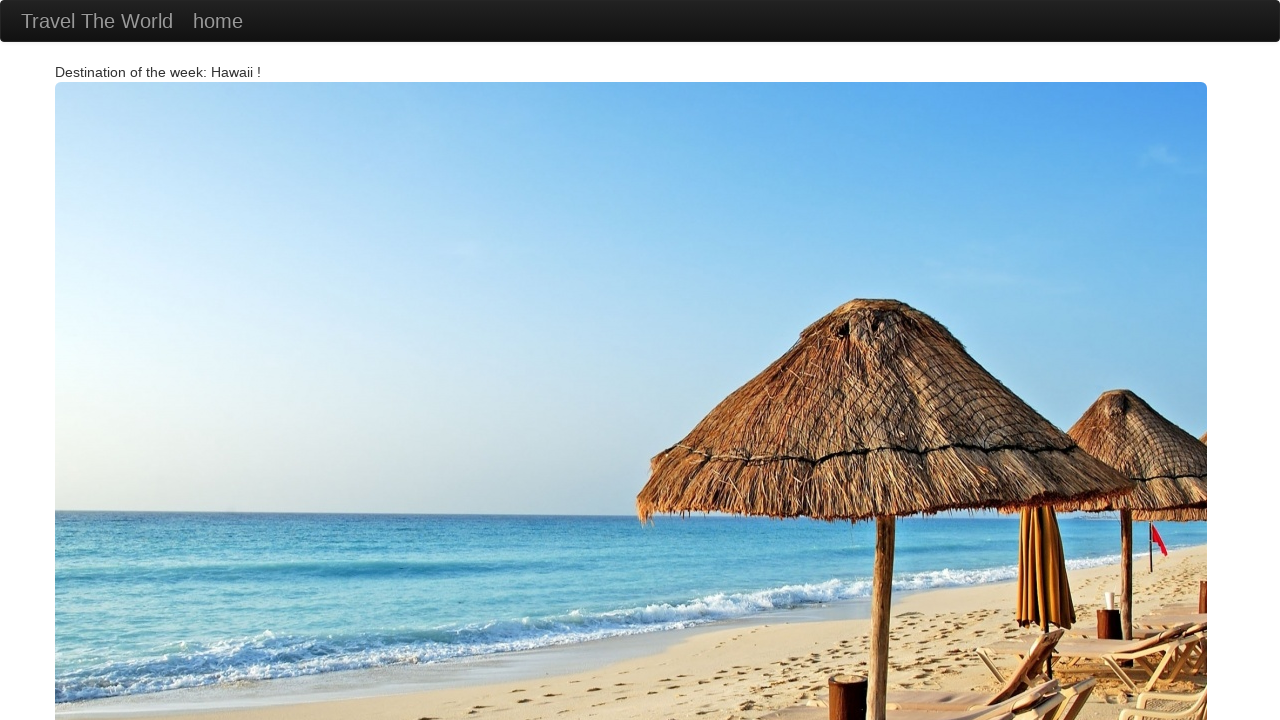

Navigated to vacation page and URL verified as https://blazedemo.com/vacation.html
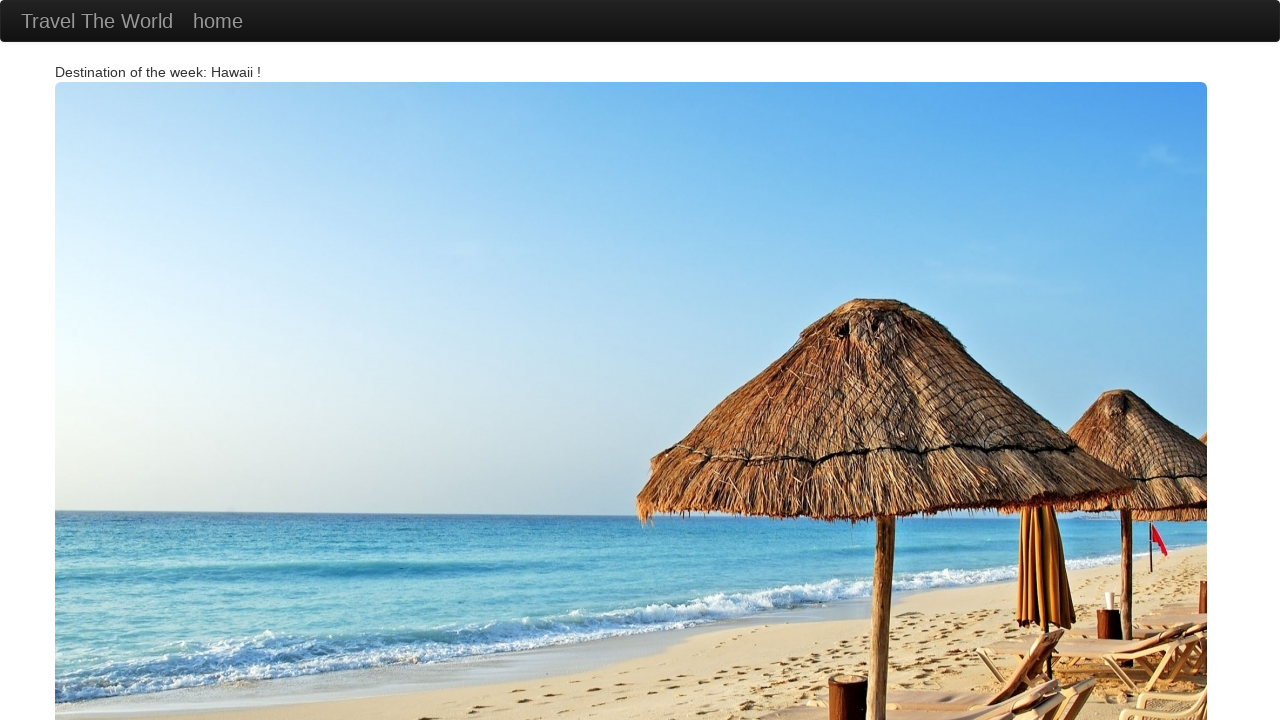

Navigated back to the home page
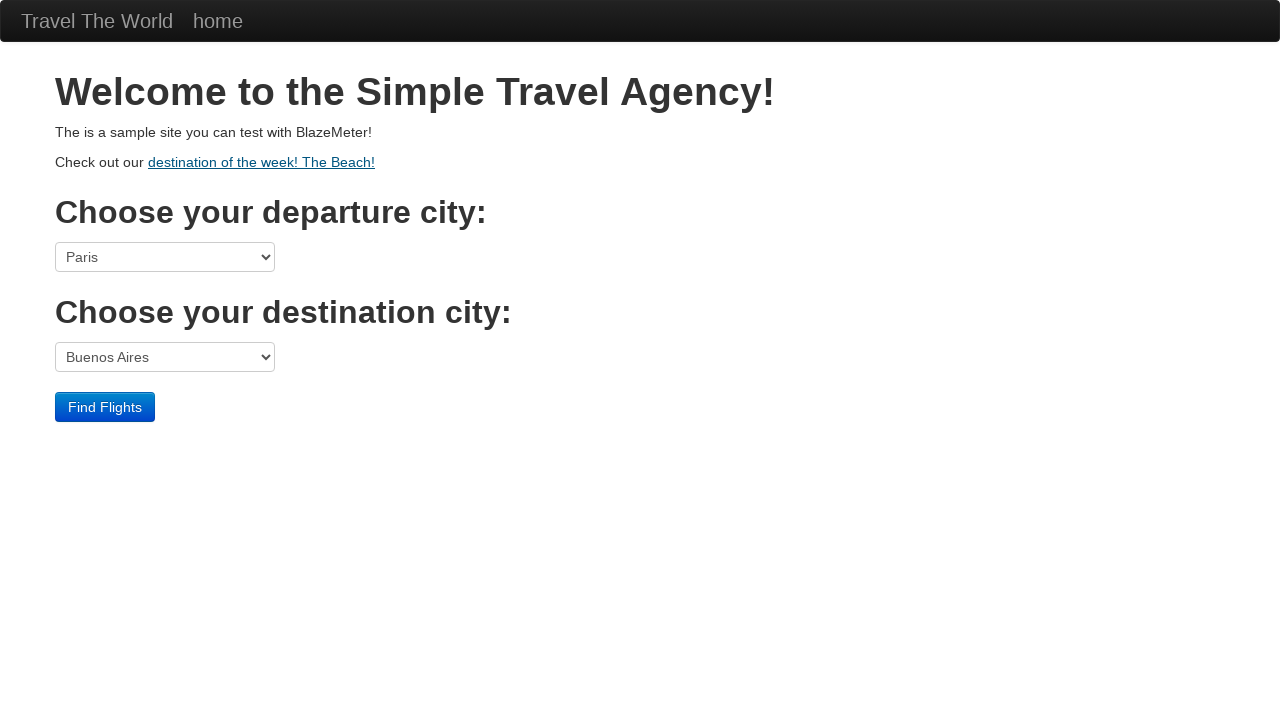

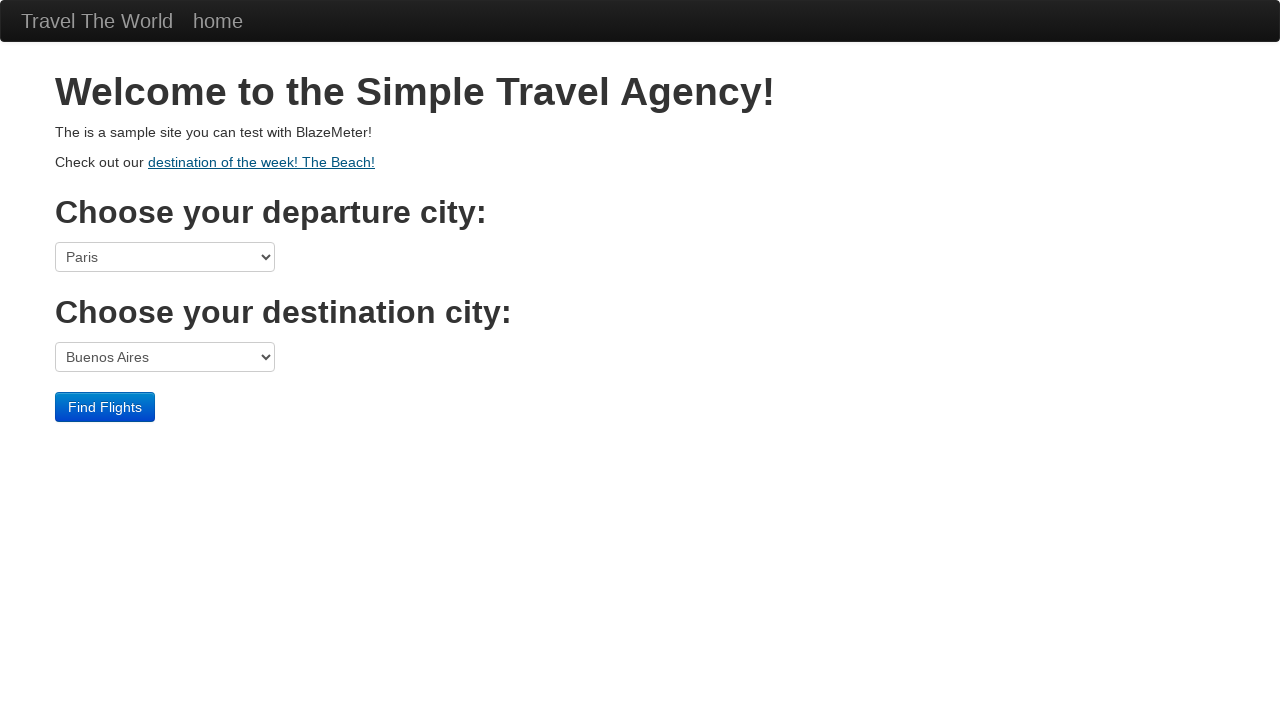